Tests the TodoMVC application by adding three todo items, verifying they appear in the list, checking the item count displays correctly, and confirming all items are visible when clicking the "All" filter.

Starting URL: https://demo.playwright.dev/todomvc/#/

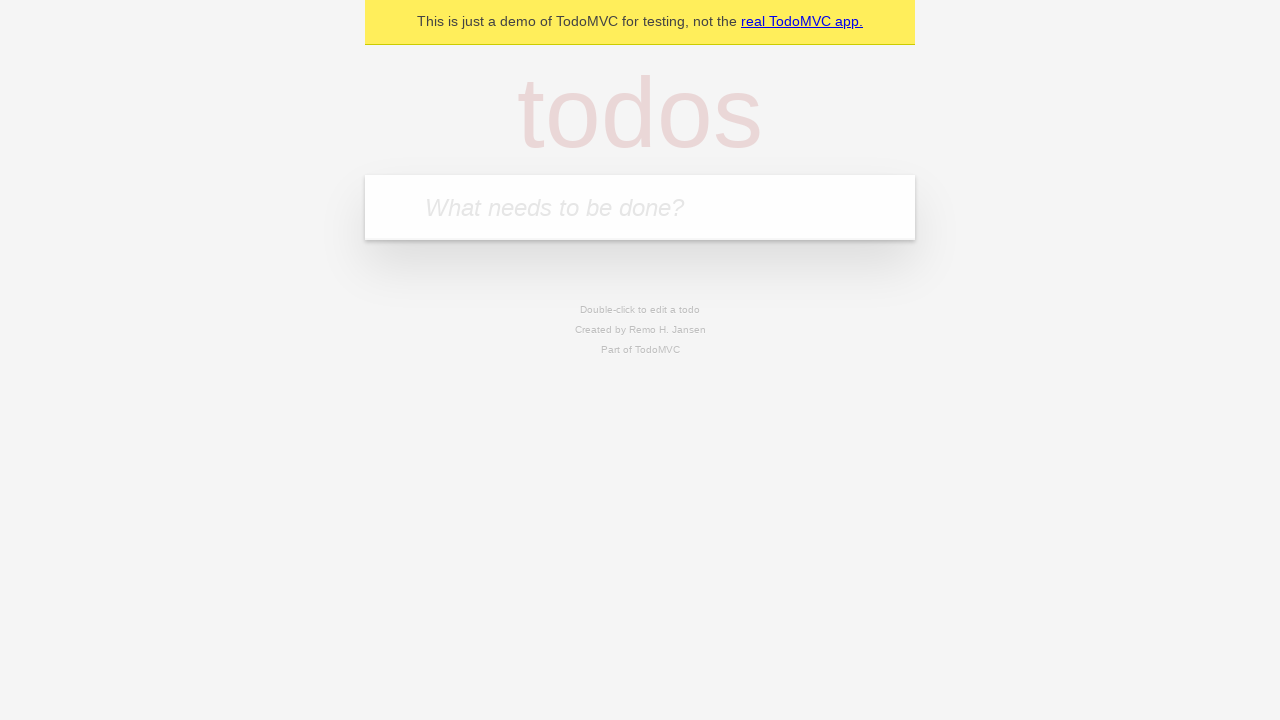

Todo input field is visible
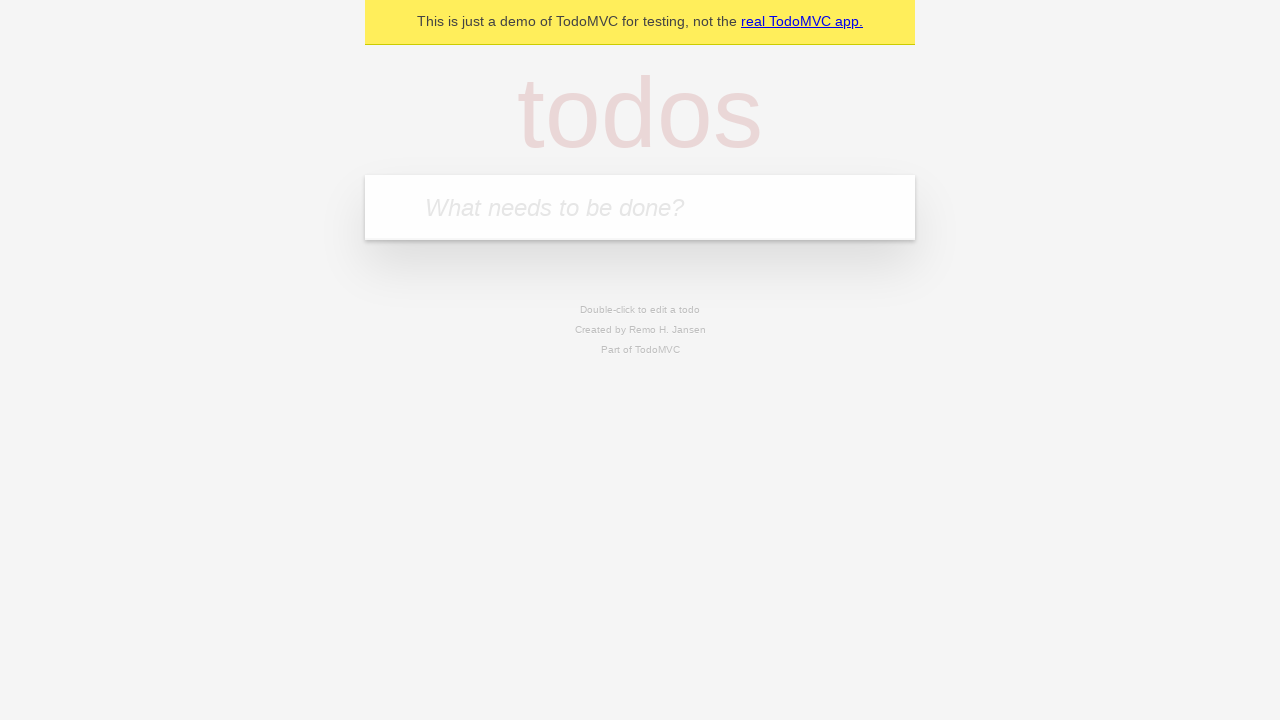

Clicked on the todo input field at (640, 207) on input[placeholder='What needs to be done?']
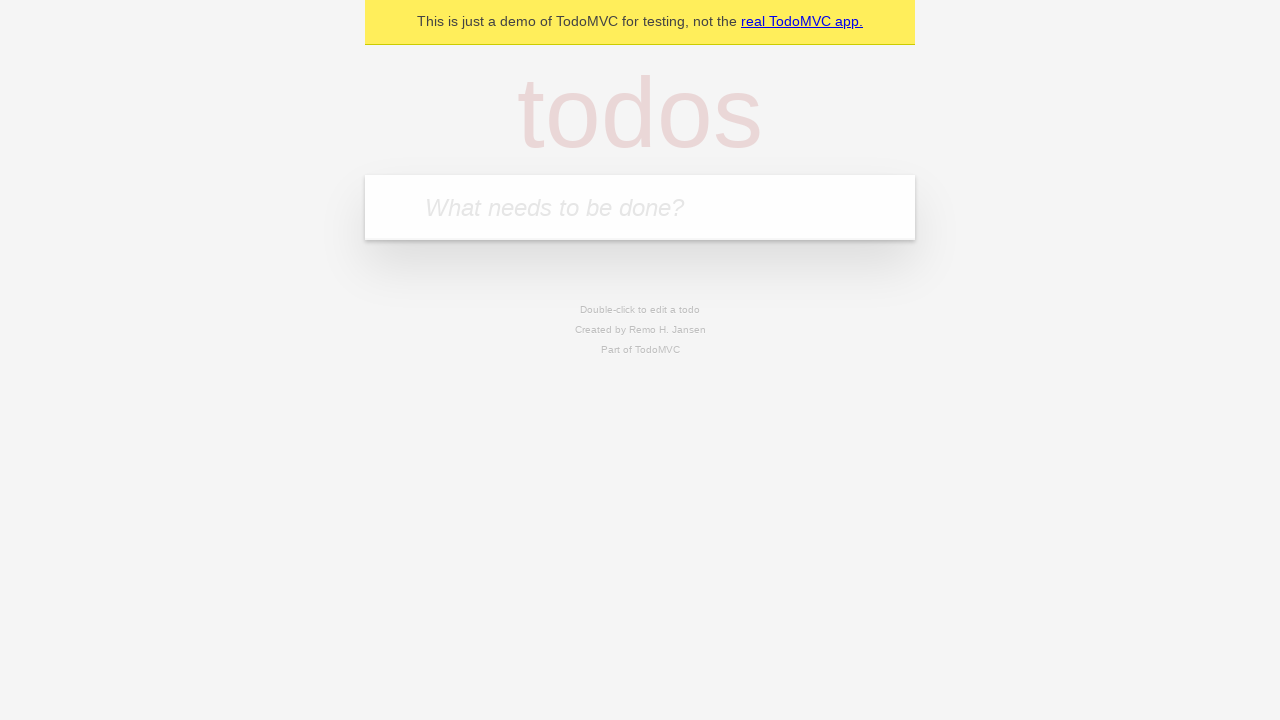

Filled input field with 'Get some milk' on input[placeholder='What needs to be done?']
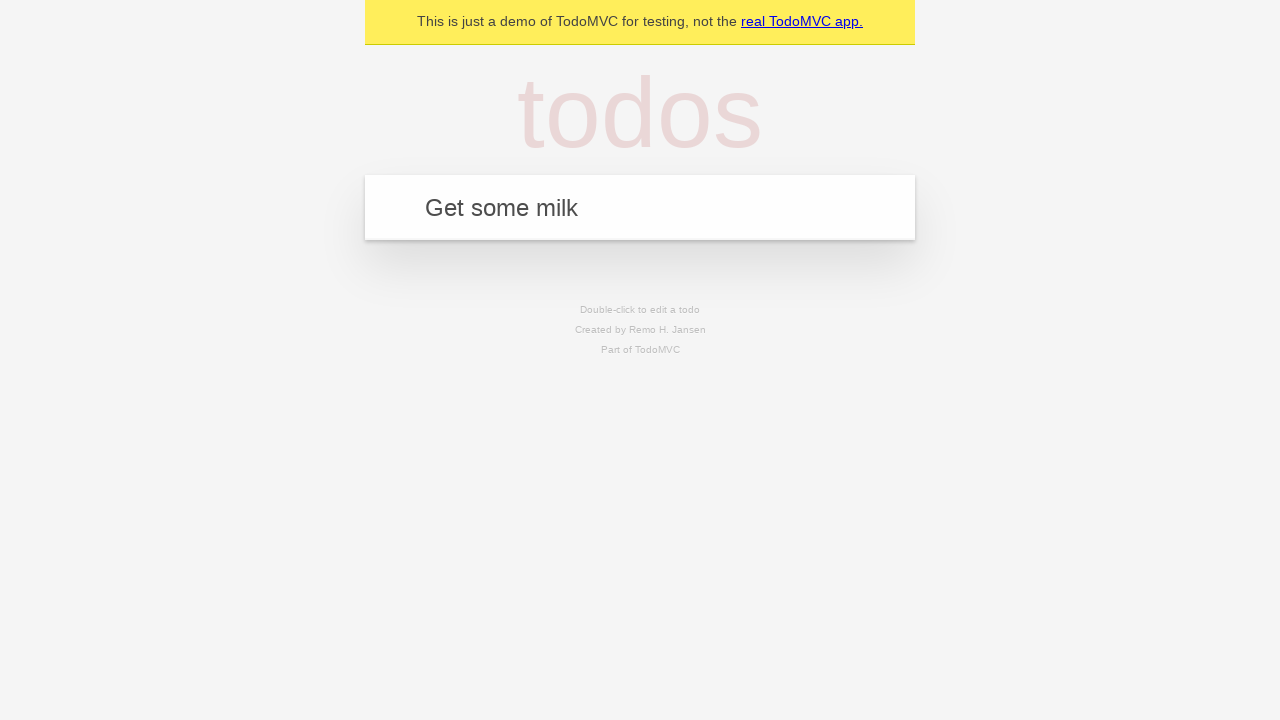

Pressed Enter to add first todo item on input[placeholder='What needs to be done?']
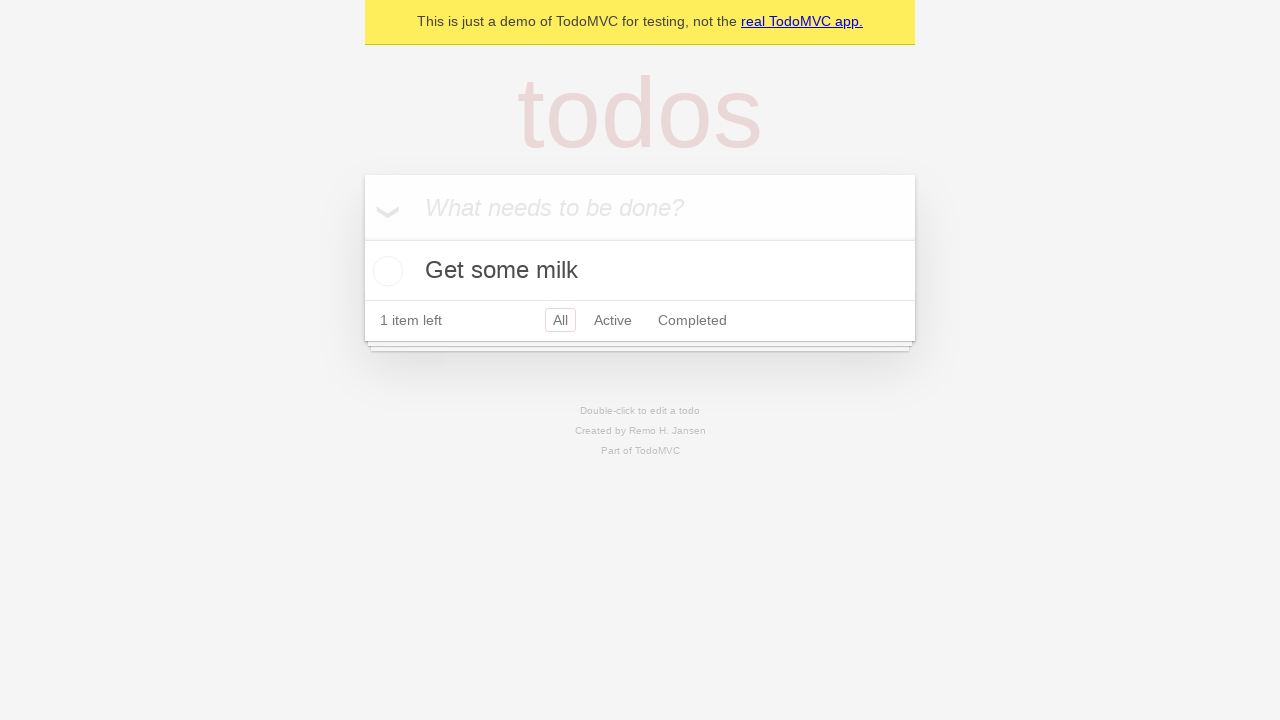

Filled input field with 'Write more code' on input[placeholder='What needs to be done?']
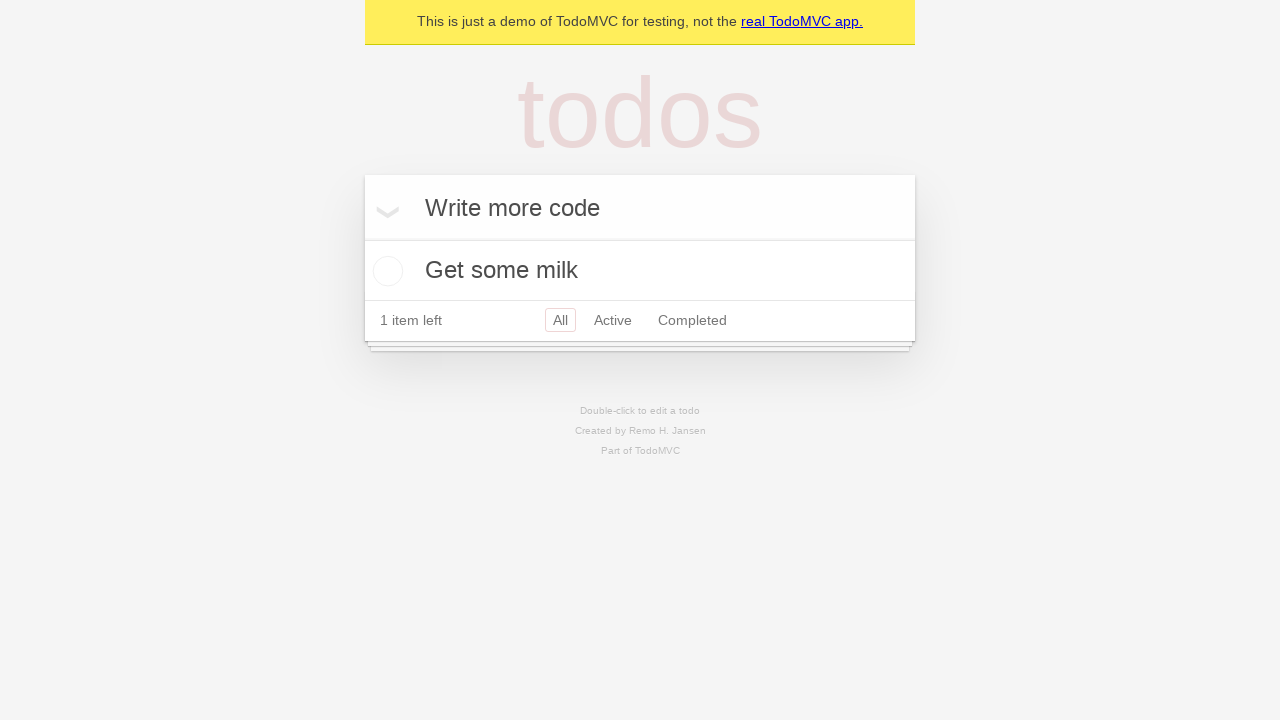

Pressed Enter to add second todo item on input[placeholder='What needs to be done?']
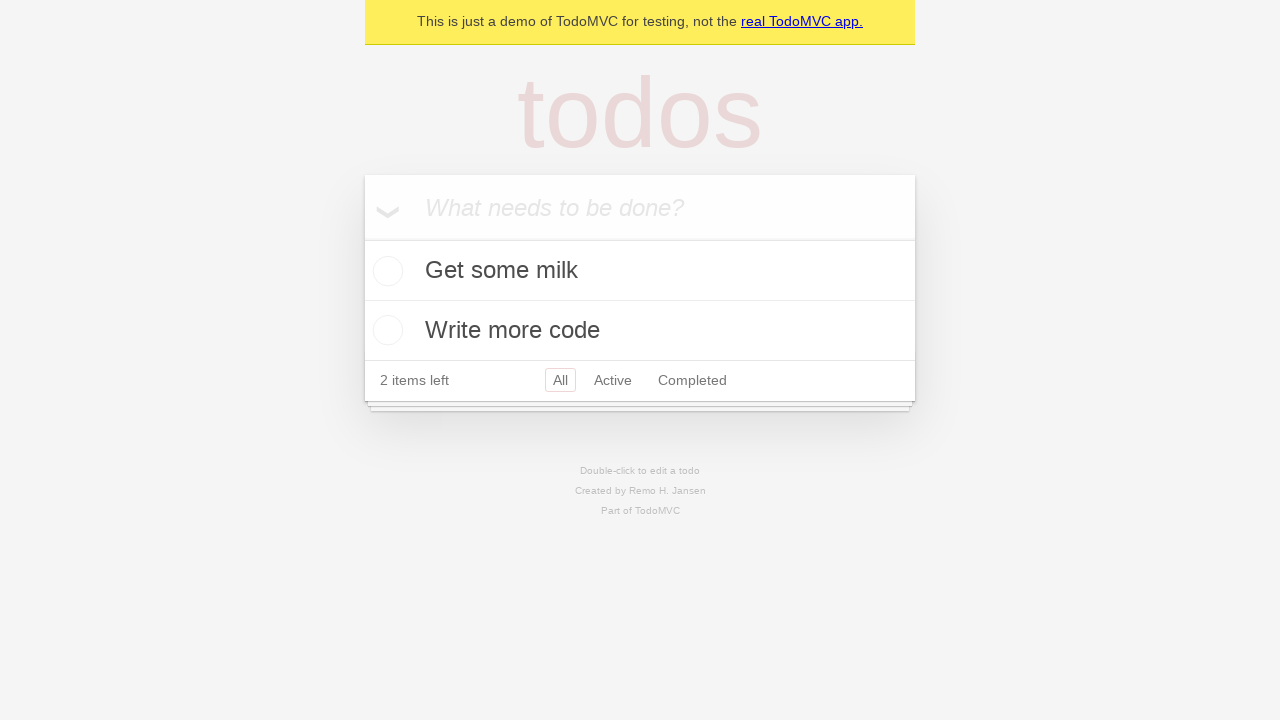

Filled input field with 'Get your act together' on input[placeholder='What needs to be done?']
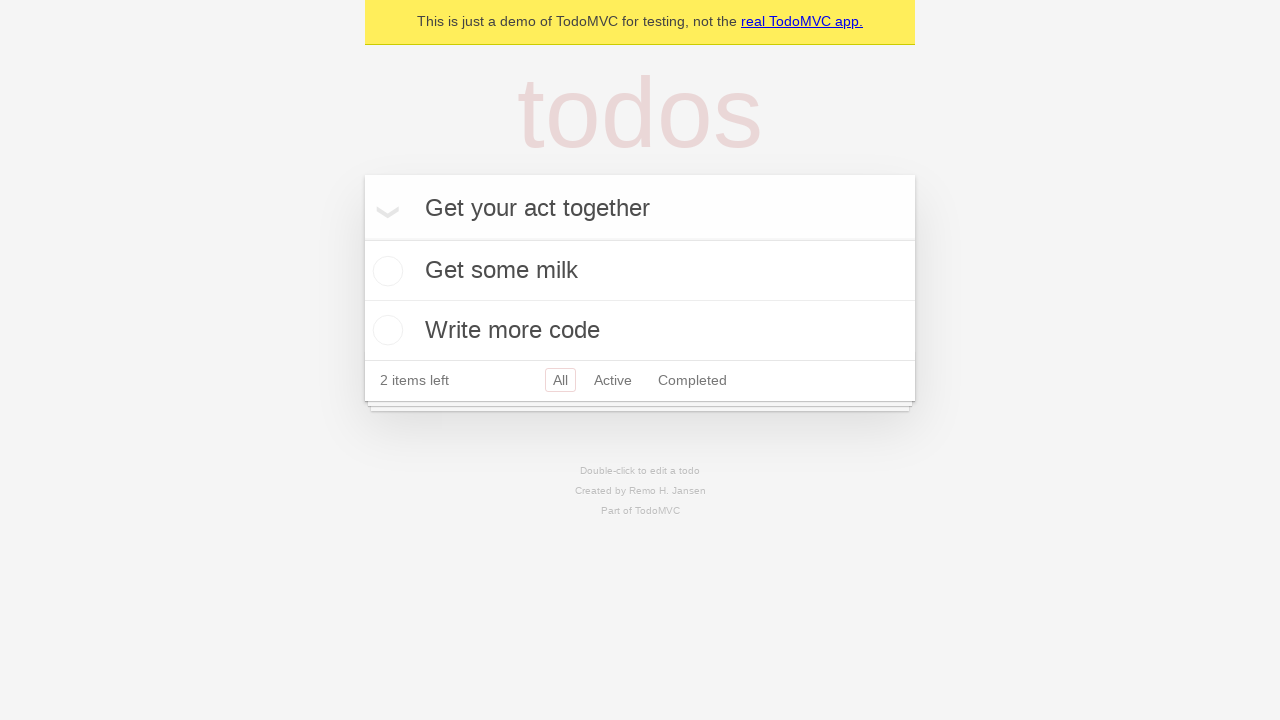

Pressed Enter to add third todo item on input[placeholder='What needs to be done?']
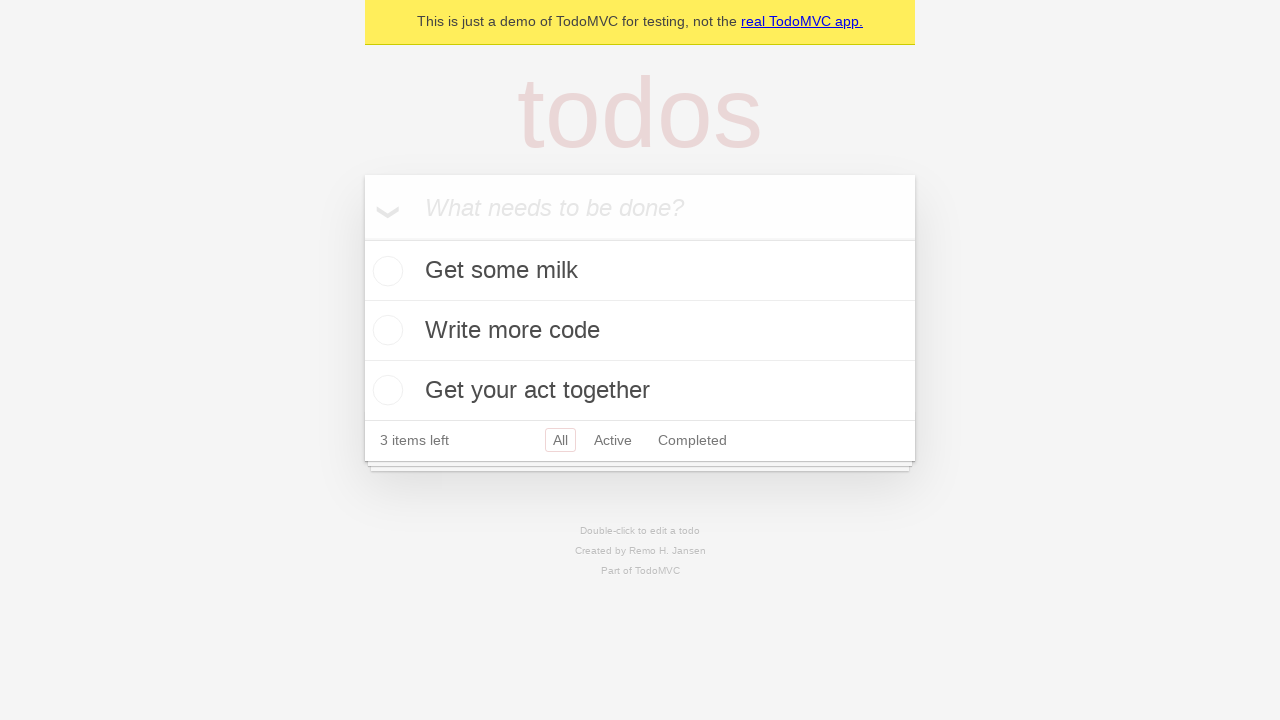

Verified first todo item 'Get some milk' is visible
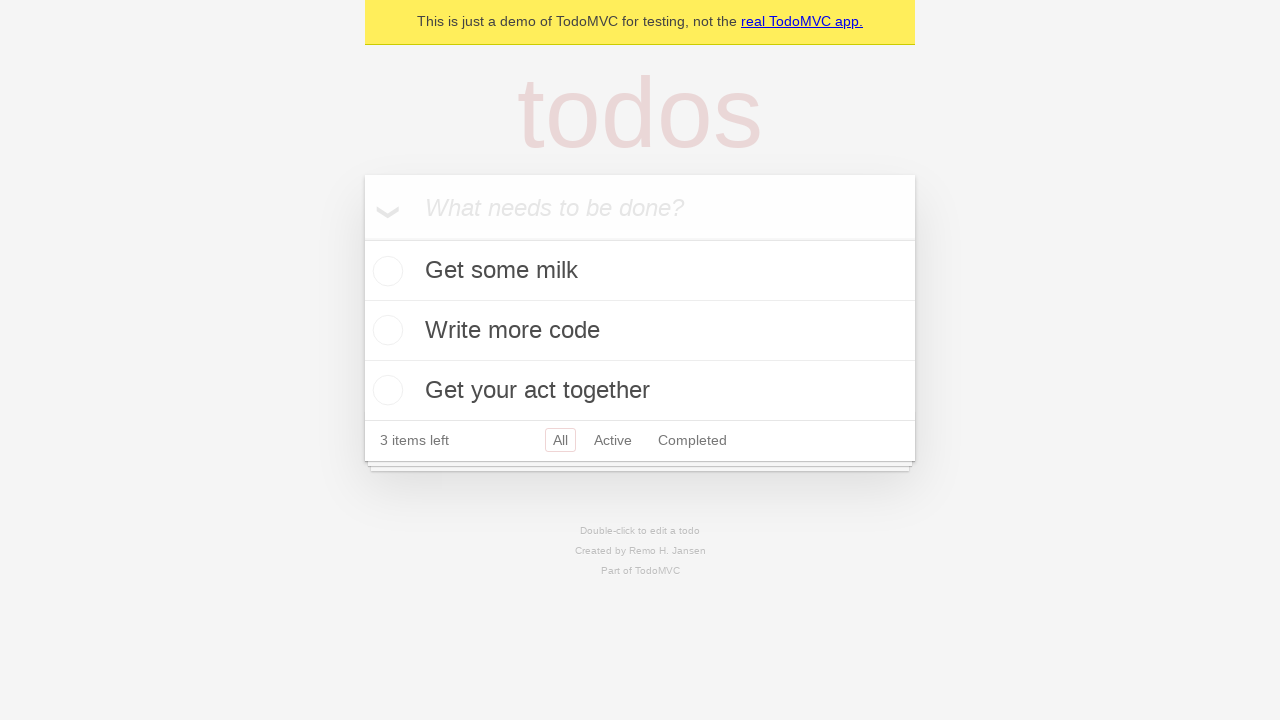

Verified second todo item 'Write more code' is visible
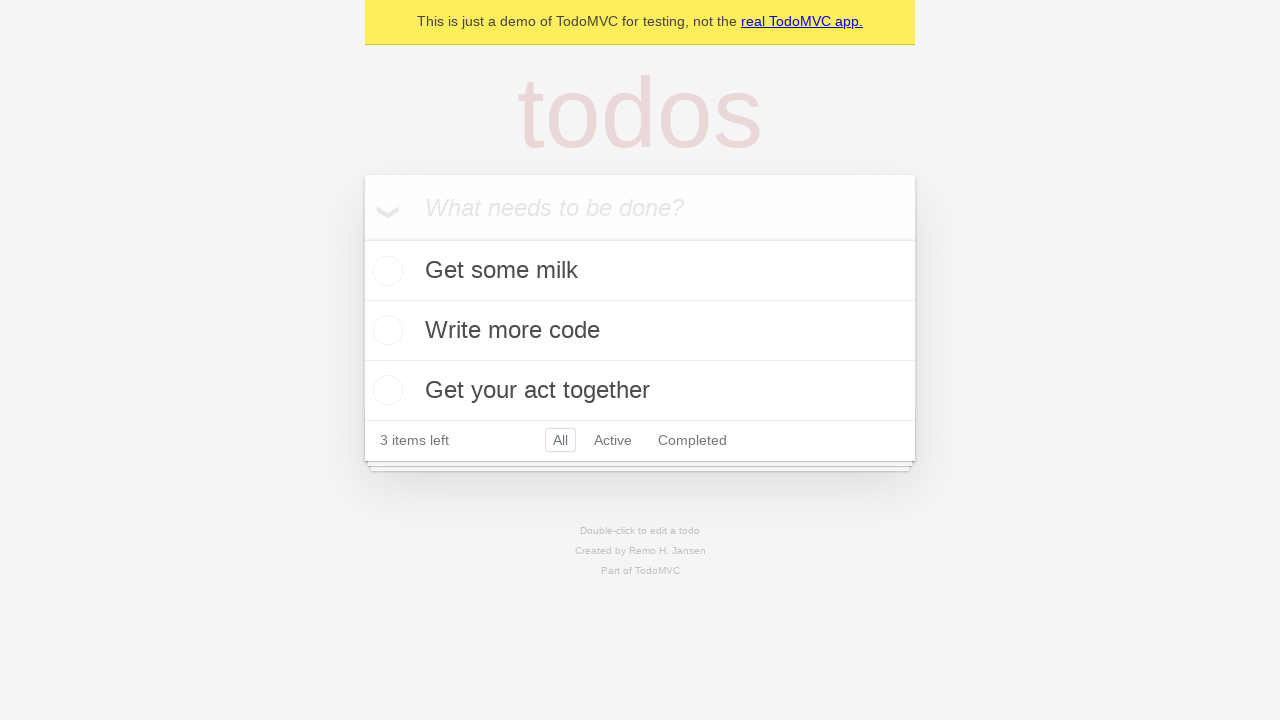

Verified third todo item 'Get your act together' is visible
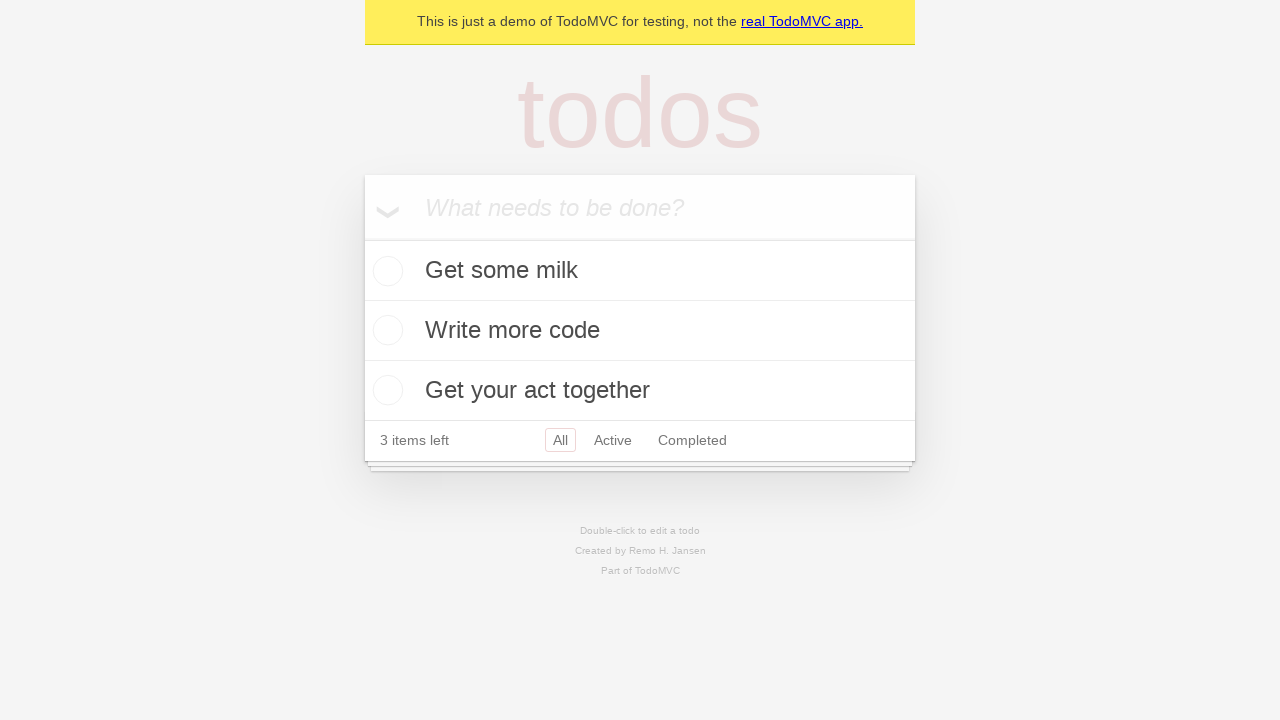

Verified that the item count displays '3 items left'
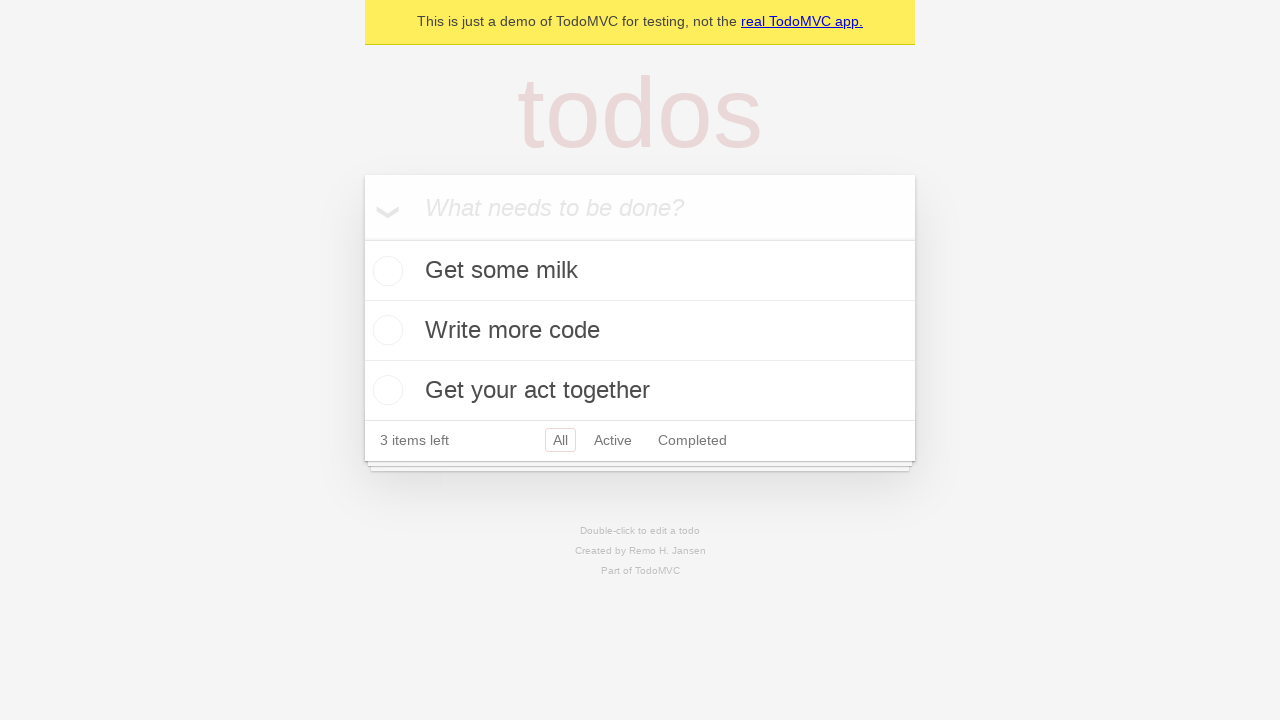

Clicked on the 'All' filter link at (560, 440) on a:has-text('All')
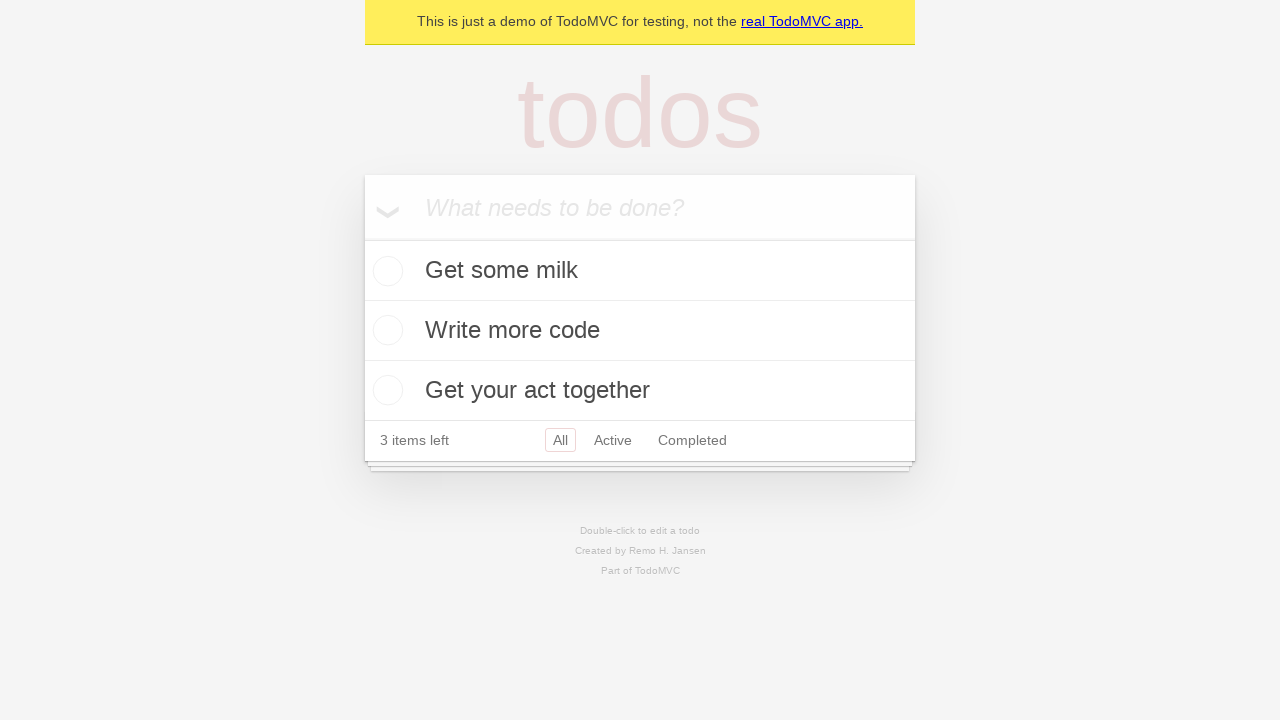

Verified all todo items are still visible after clicking 'All' filter
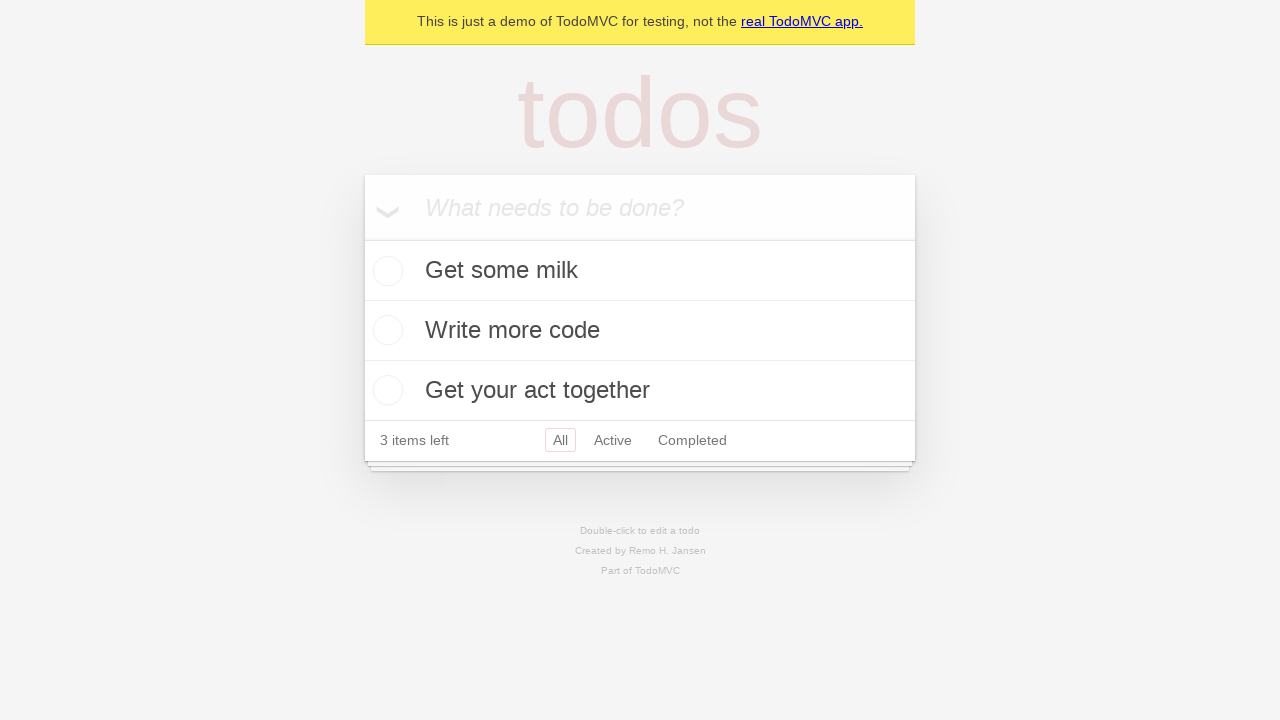

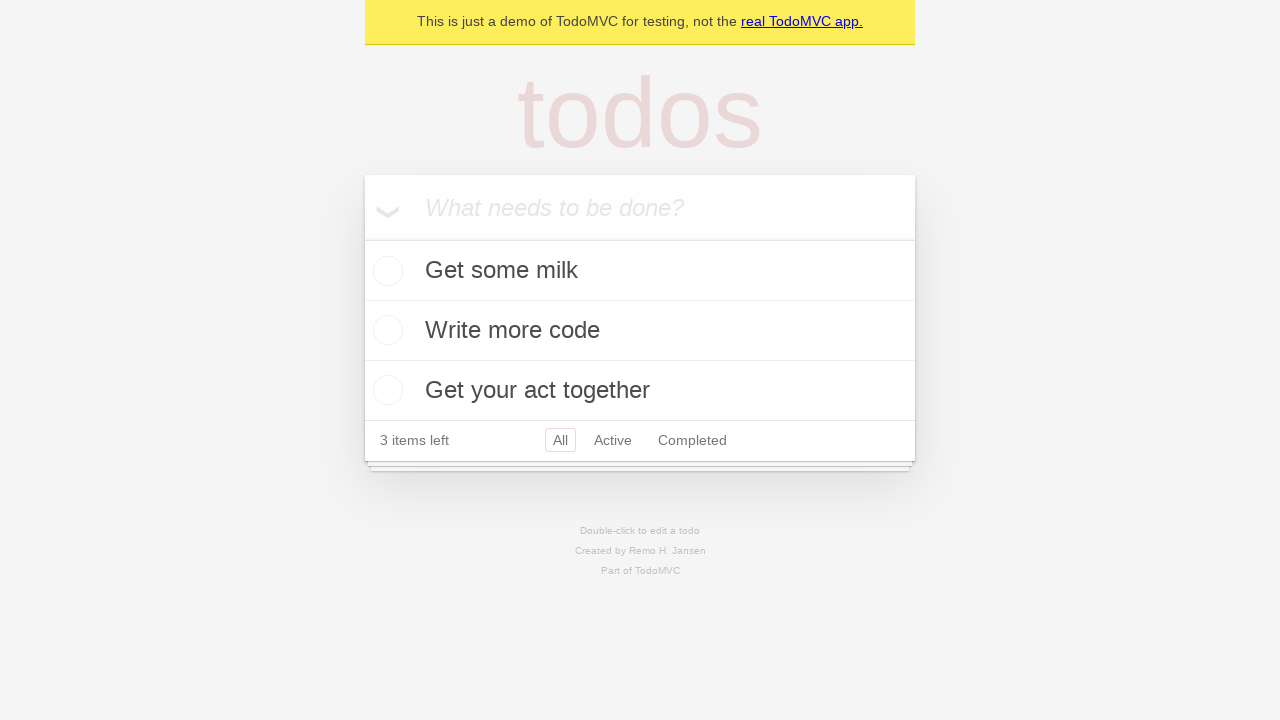